Navigates to the Ducati website homepage and verifies the page loads by checking the title is present

Starting URL: https://www.ducati.com

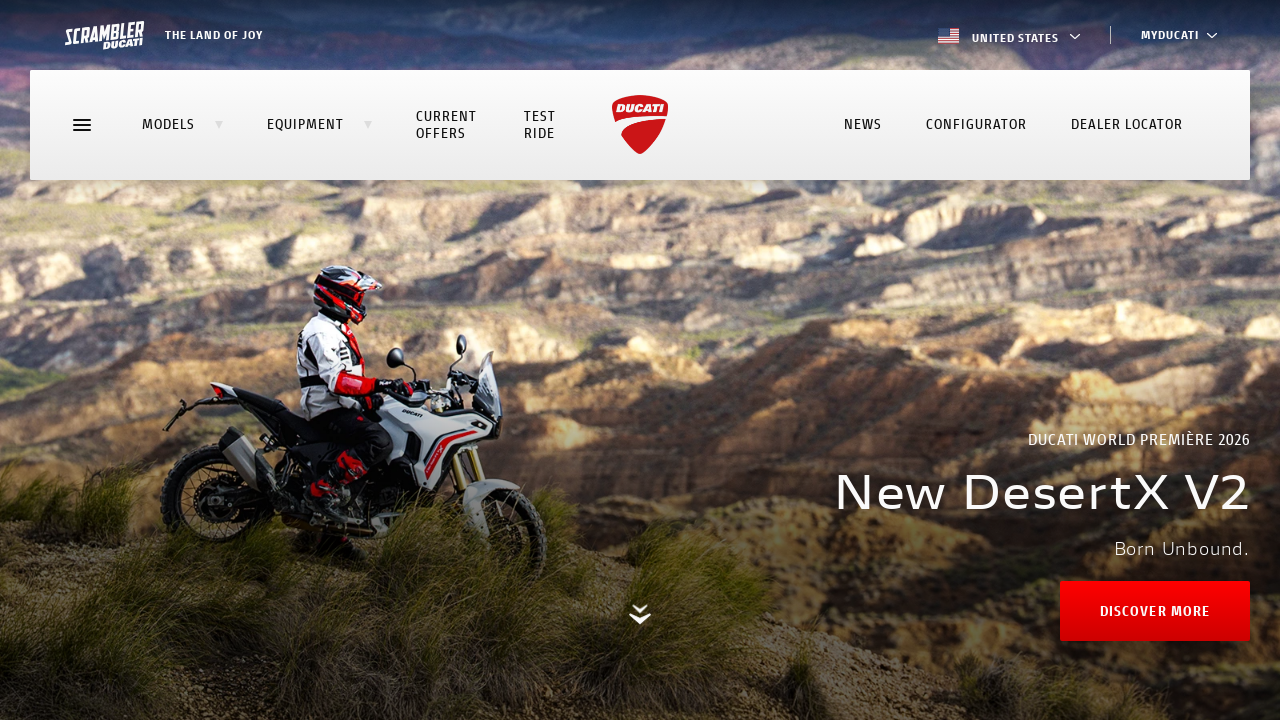

Navigated to Ducati homepage at https://www.ducati.com
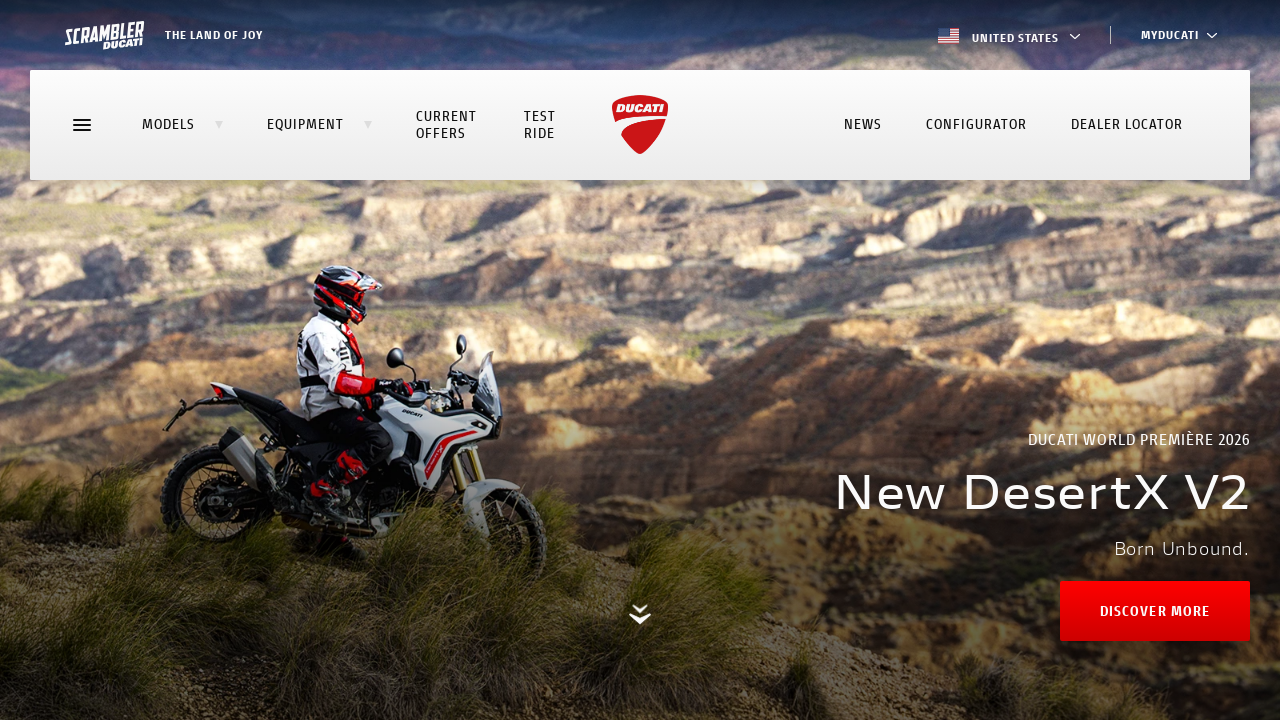

Page DOM content loaded successfully
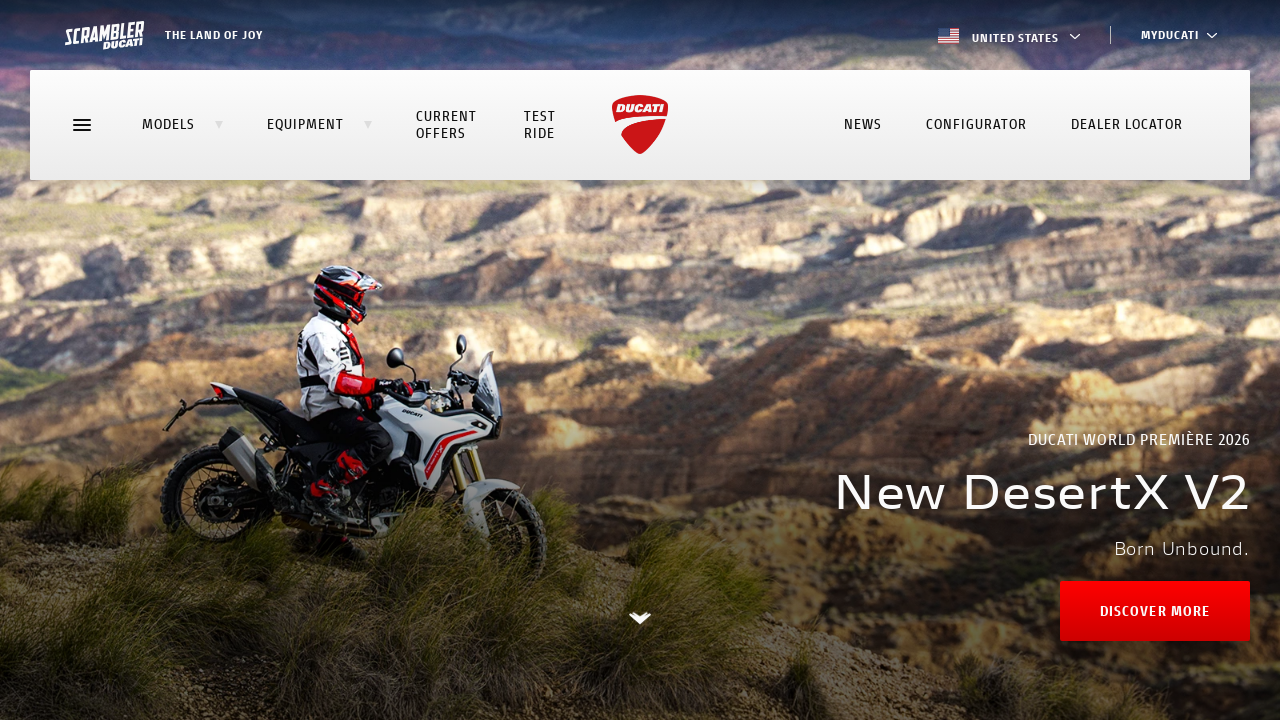

Retrieved page title: 'Ducati USA | Premium Performance Motorcycles & Lifestyle'
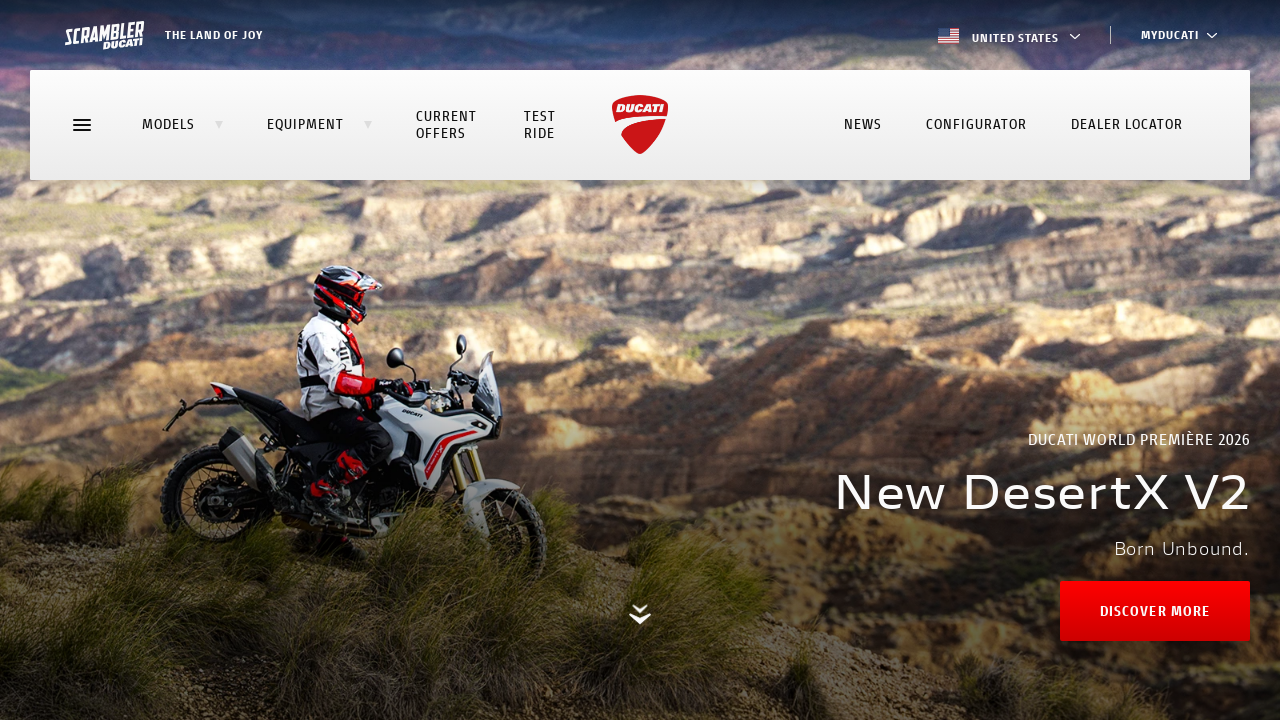

Verified that page title is not empty - page loaded successfully
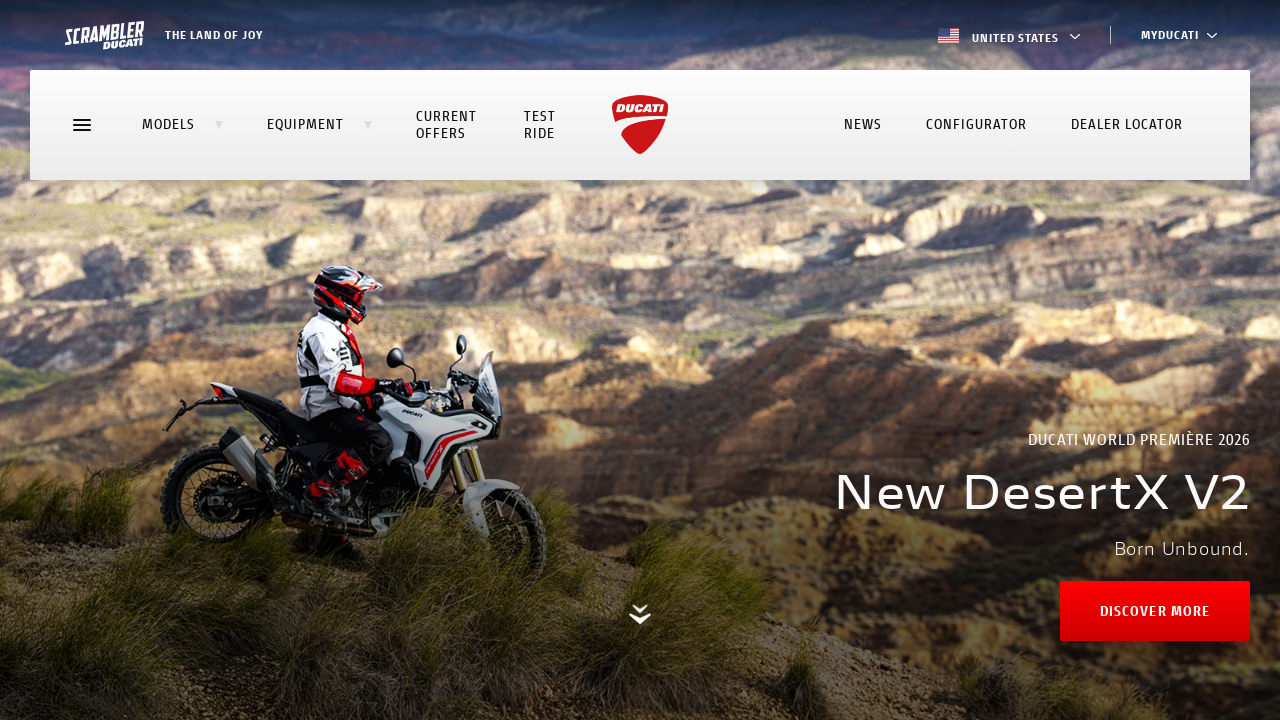

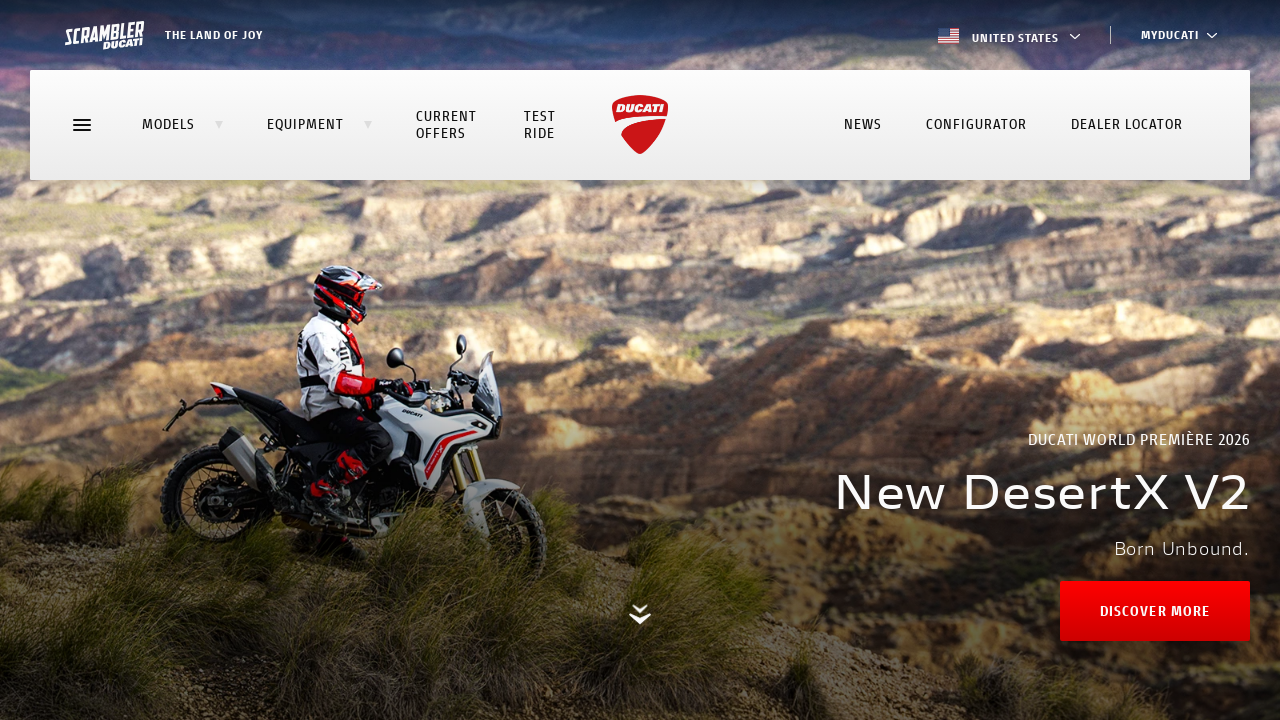